Tests sign-up form with an existing email address by filling all fields and attempting to register

Starting URL: https://carshare.yomafleet.com/

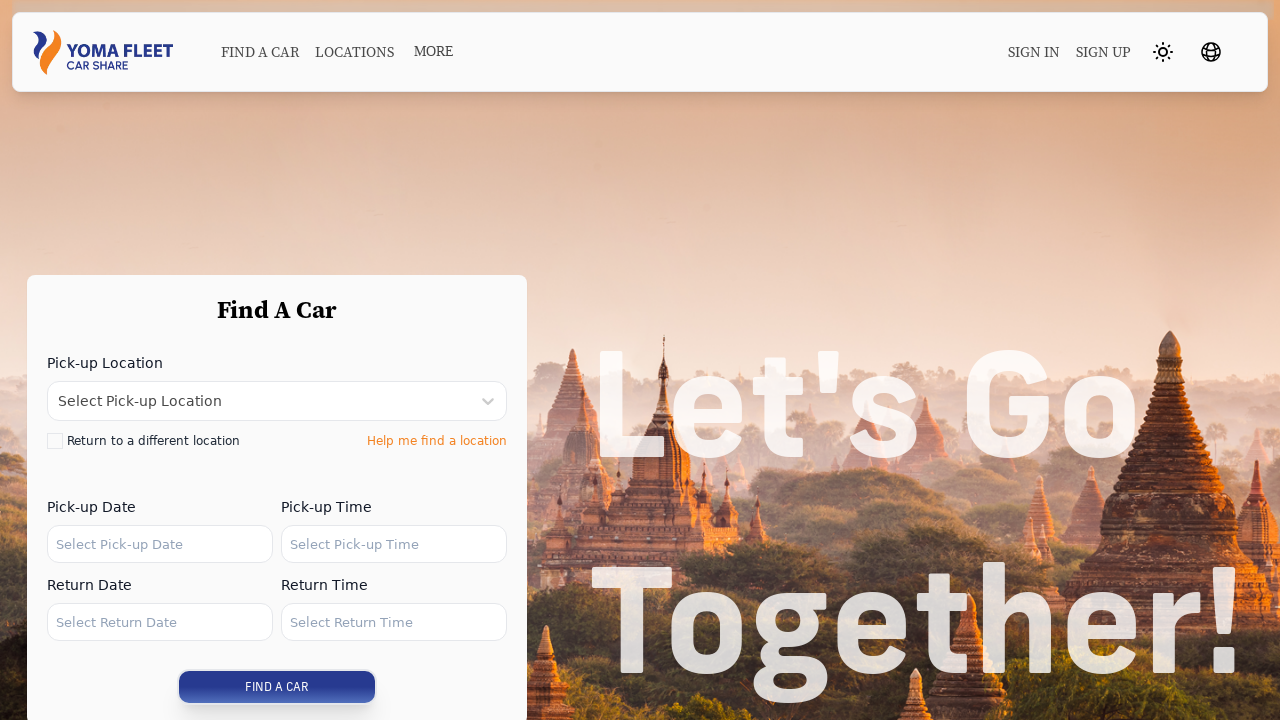

Clicked on Sign Up link at (1104, 52) on .xxs\:hidden > .text-textBlack:nth-child(2)
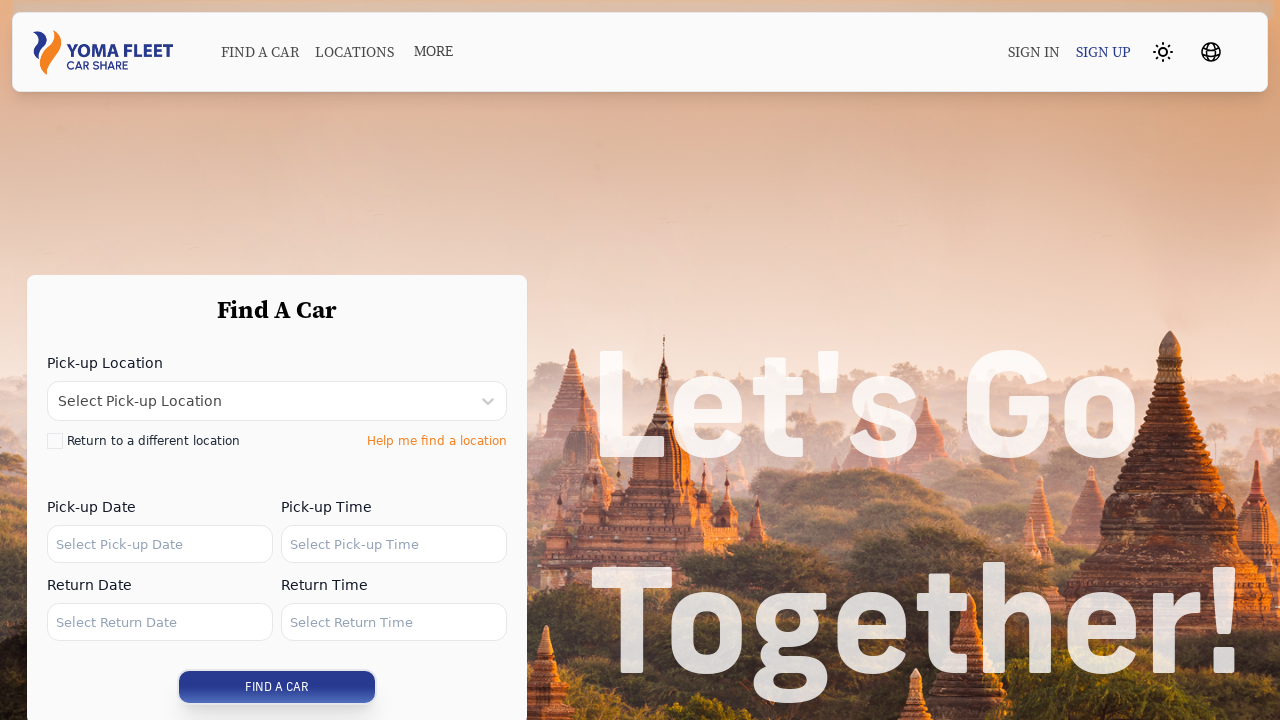

Selected Individual sign-up option at (165, 311) on .dark\:border-transparent
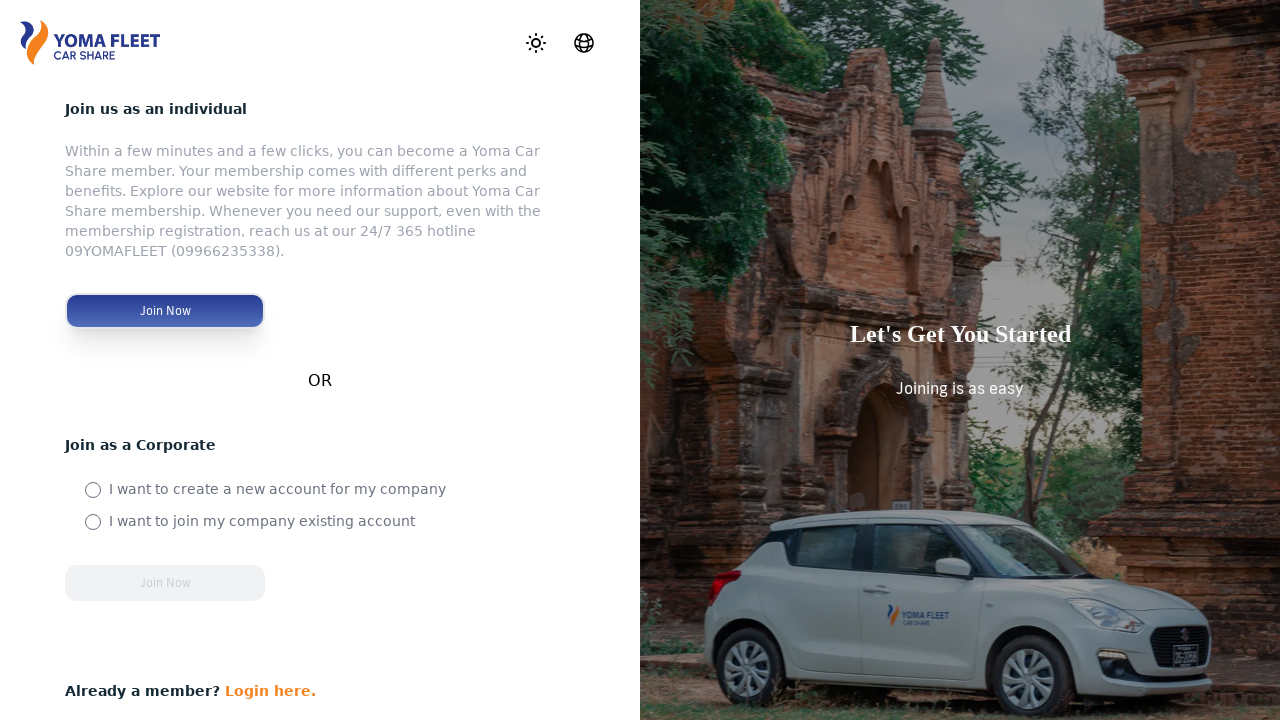

Clicked on full name field at (320, 264) on #fullName
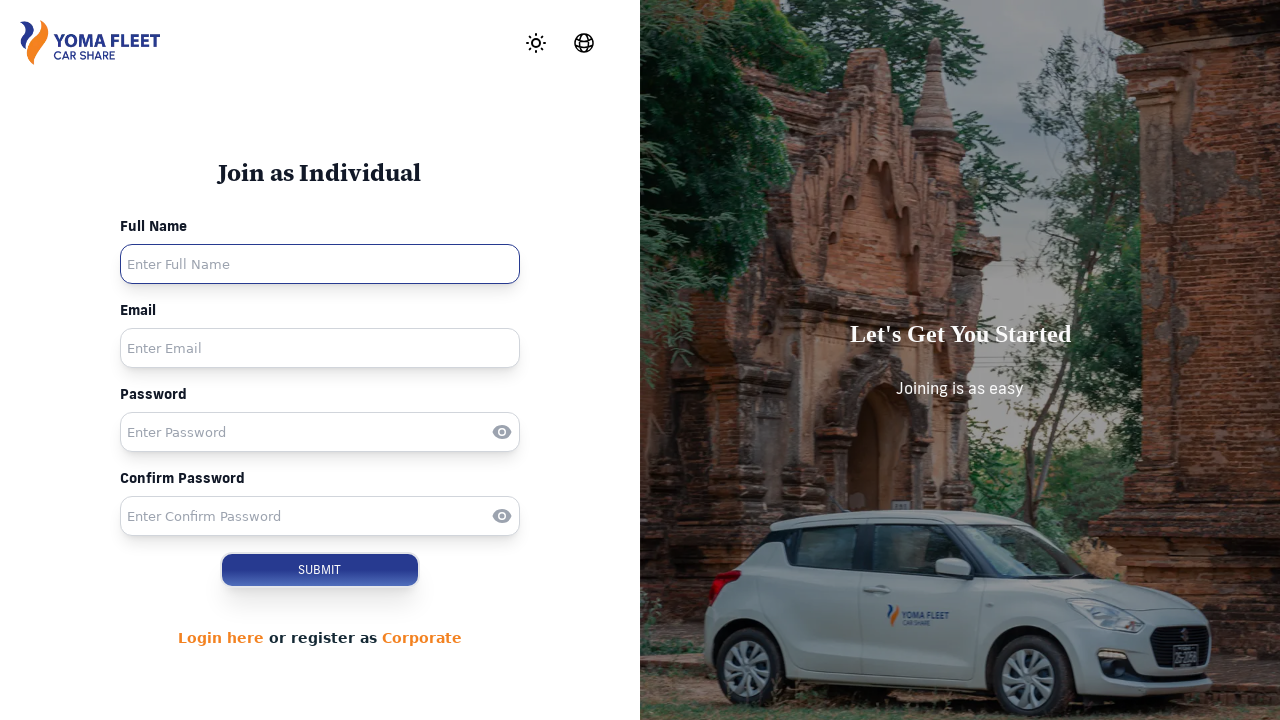

Filled full name field with 'Thin Pyant Hlaing' on #fullName
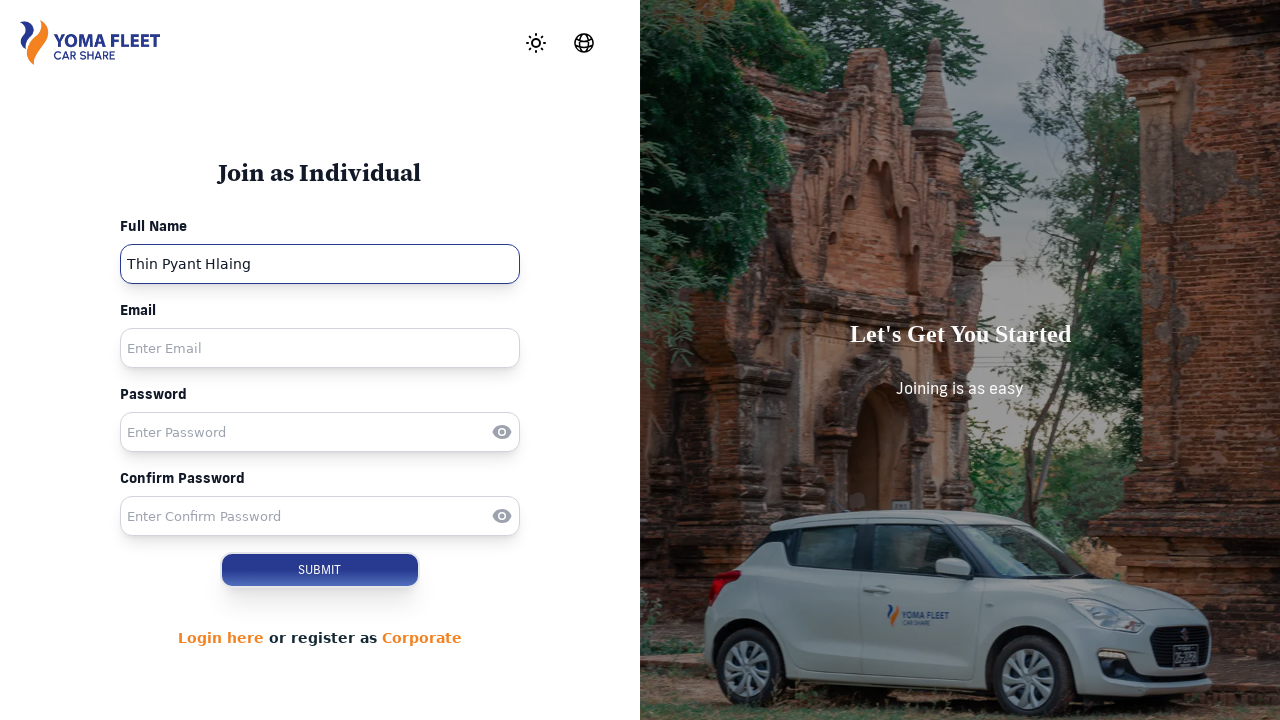

Clicked on email/username field at (320, 348) on #username
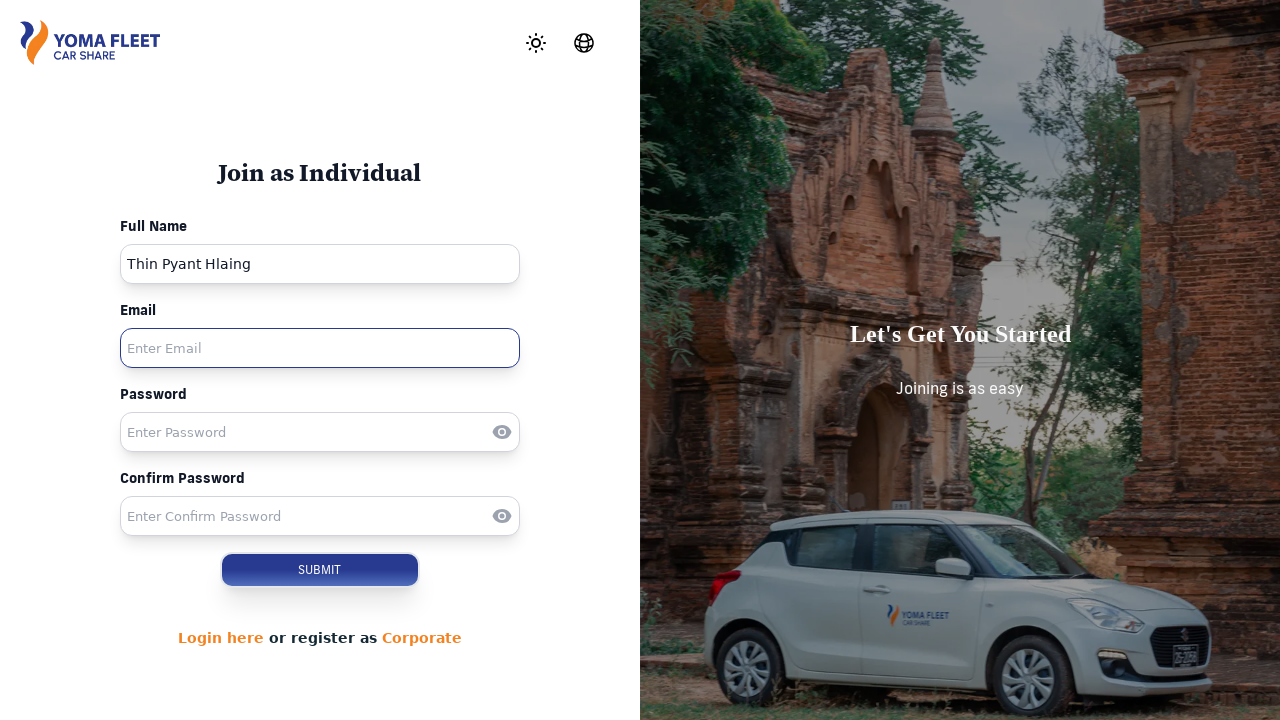

Filled email field with existing email 'thinpyanthlaing94@gmail.com' on #username
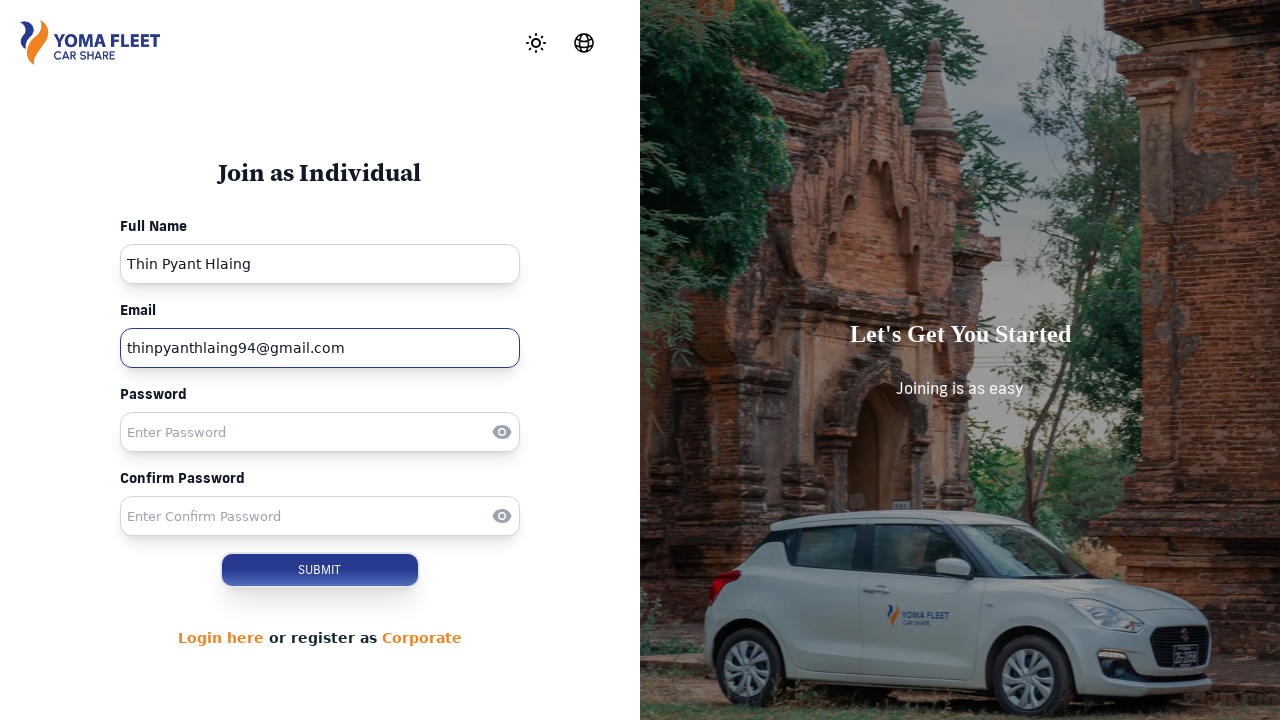

Clicked on password field at (320, 432) on #password
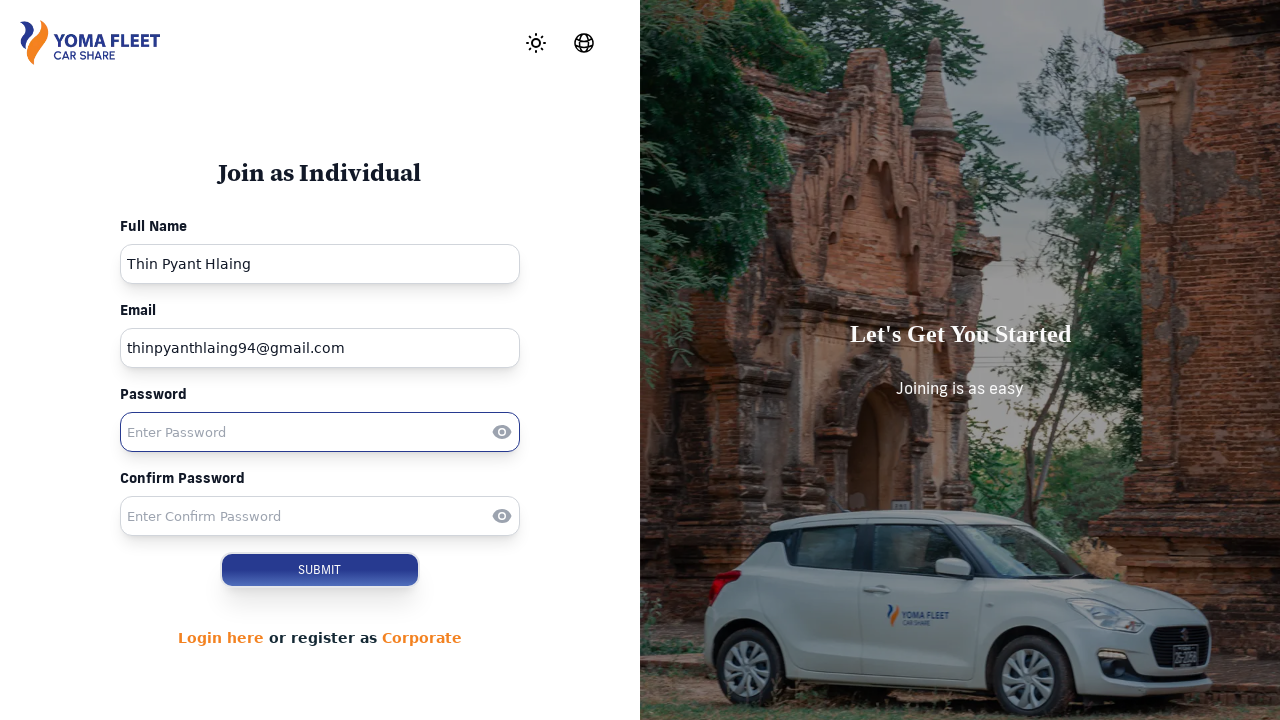

Filled password field with '12345678' on #password
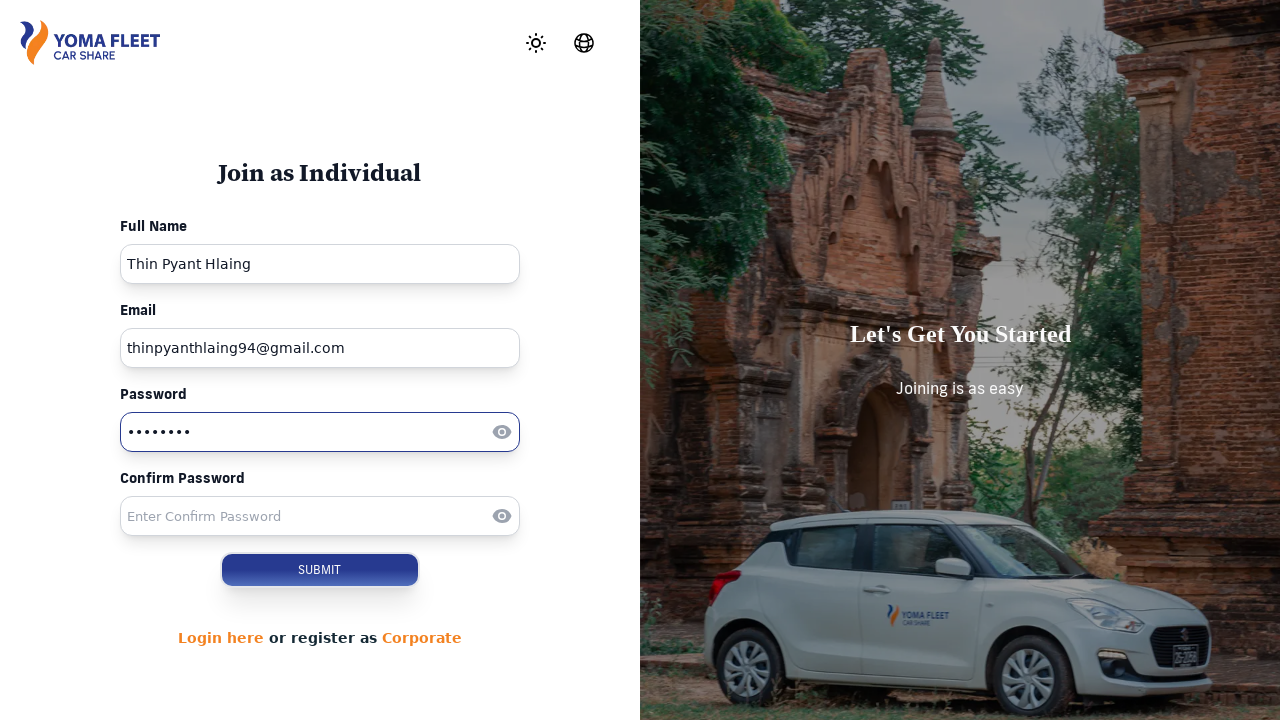

Clicked on confirm password field at (320, 516) on #confirmPassword
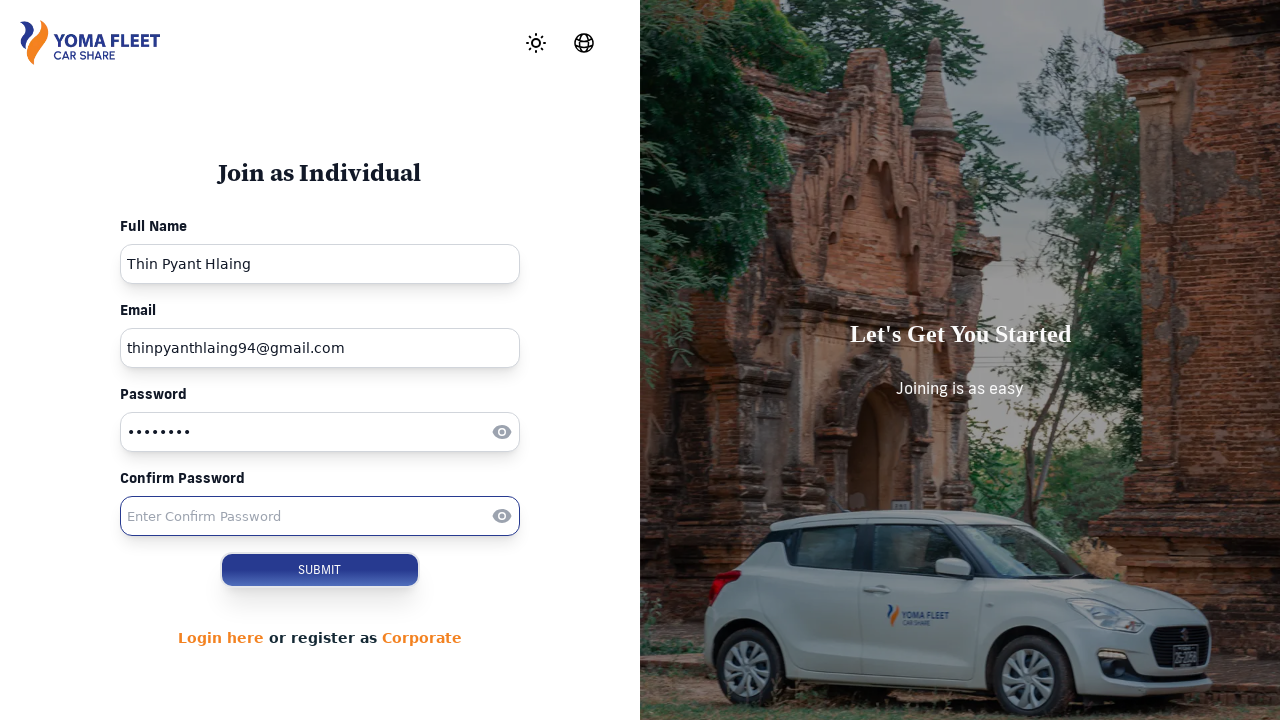

Filled confirm password field with '12345678' on #confirmPassword
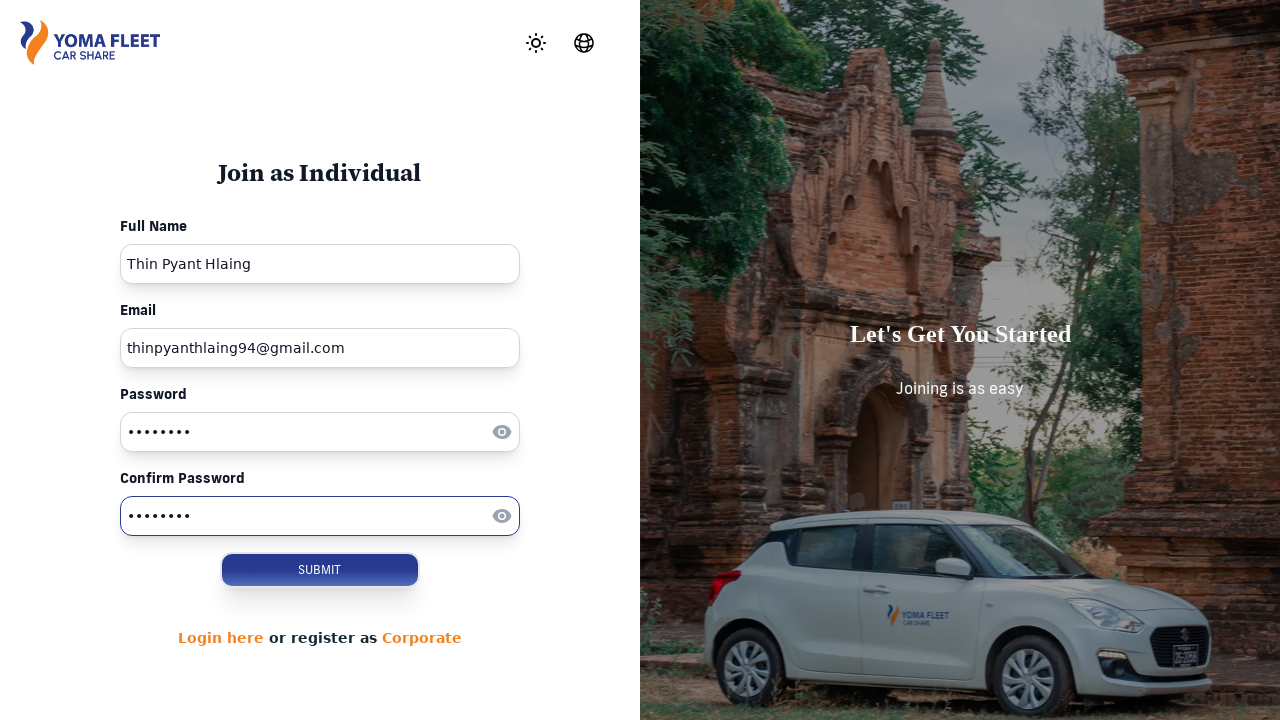

Clicked submit button to attempt registration with existing email at (320, 570) on .text-xs
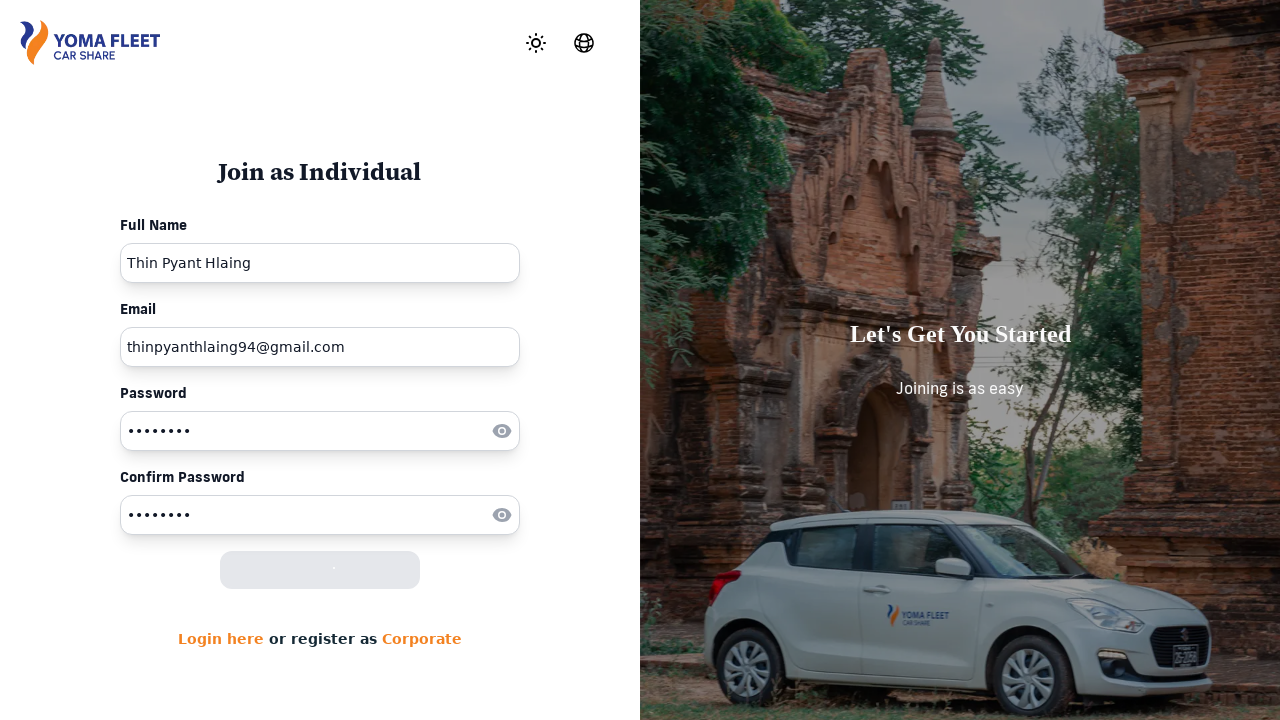

Clicked on full name field again at (320, 262) on #fullName
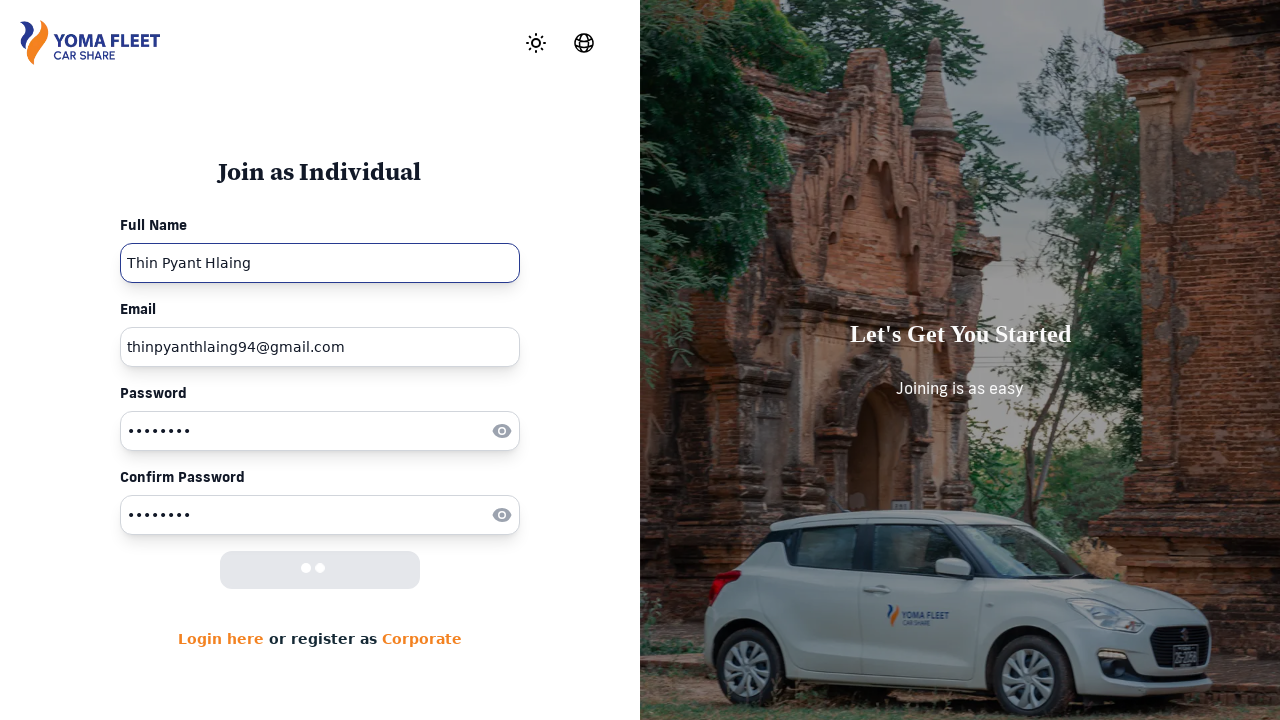

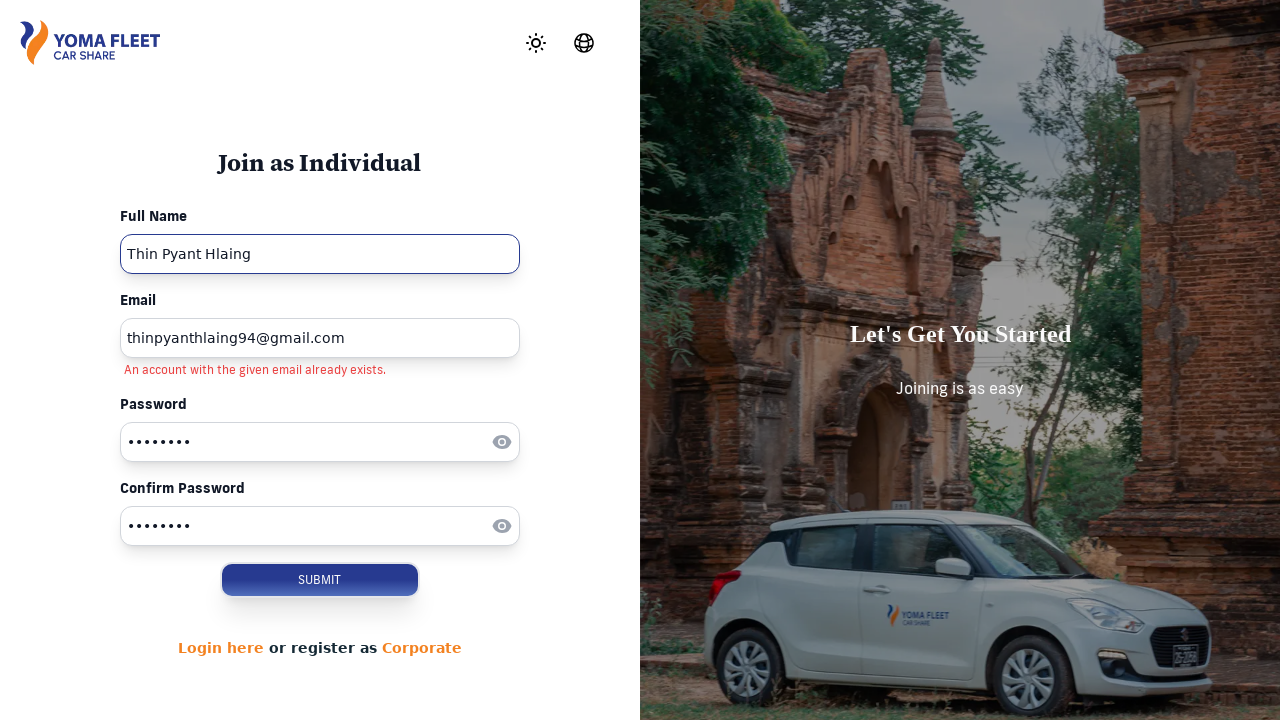